Tests notification messages by triggering a notification and verifying it appears

Starting URL: https://the-internet.herokuapp.com/

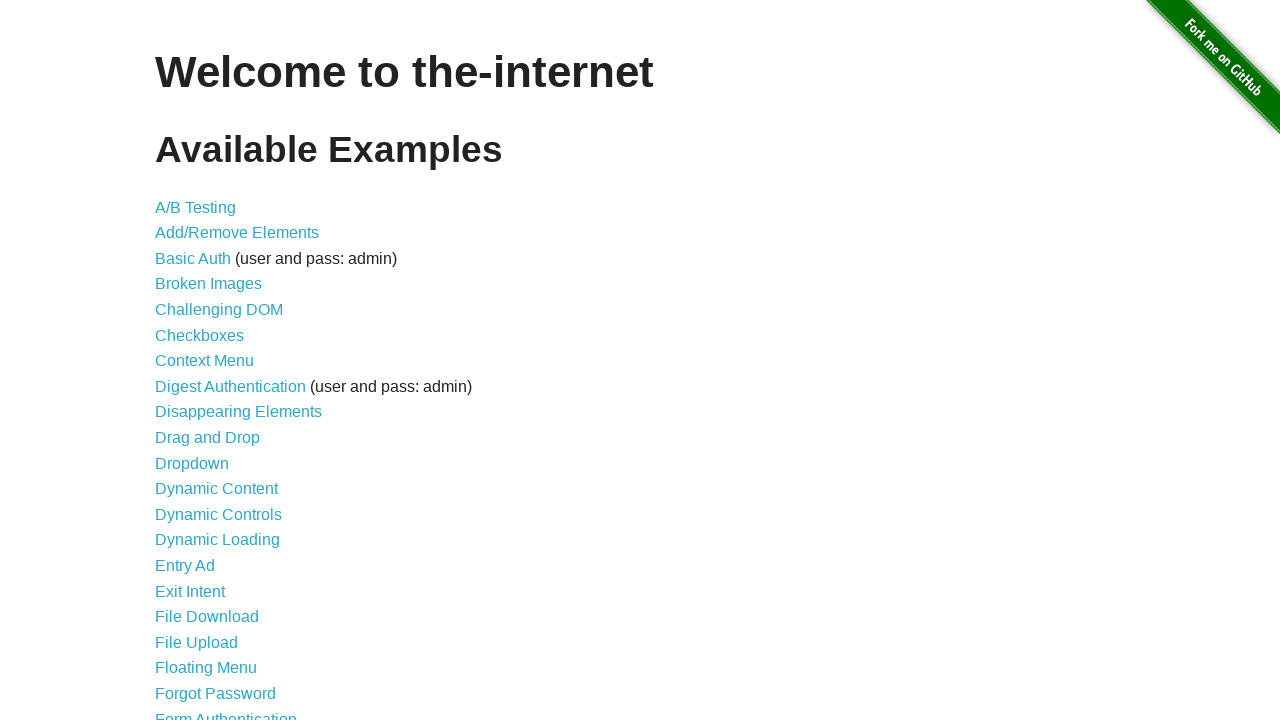

Clicked on Notification Messages link at (234, 420) on xpath=//a[text()='Notification Messages']
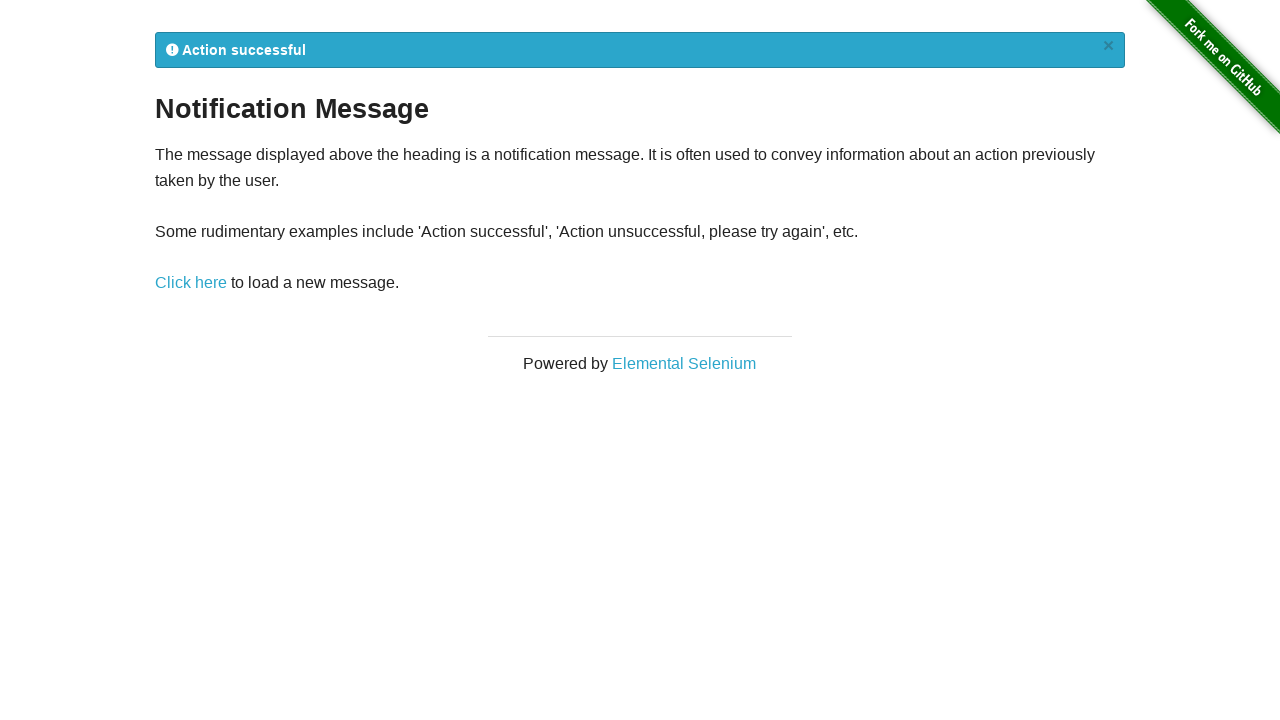

Clicked on 'Click here' link to trigger notification at (191, 283) on xpath=//a[text()='Click here']
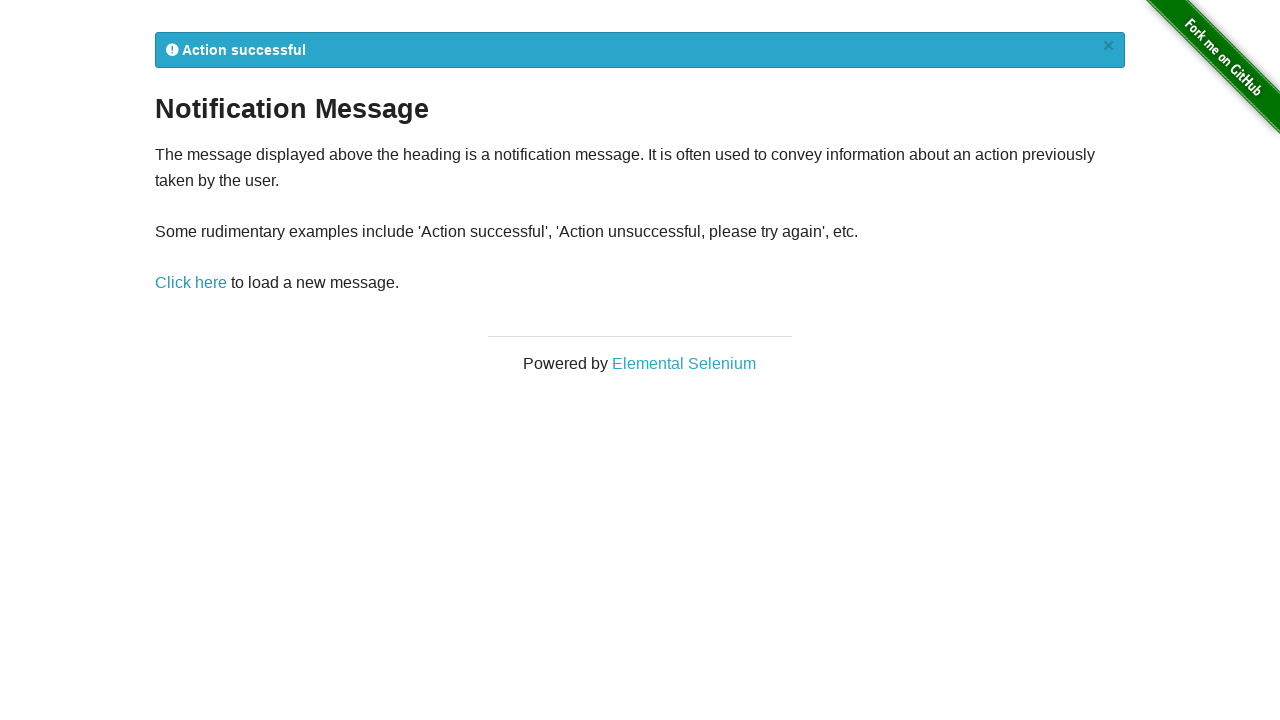

Notification message appeared on page
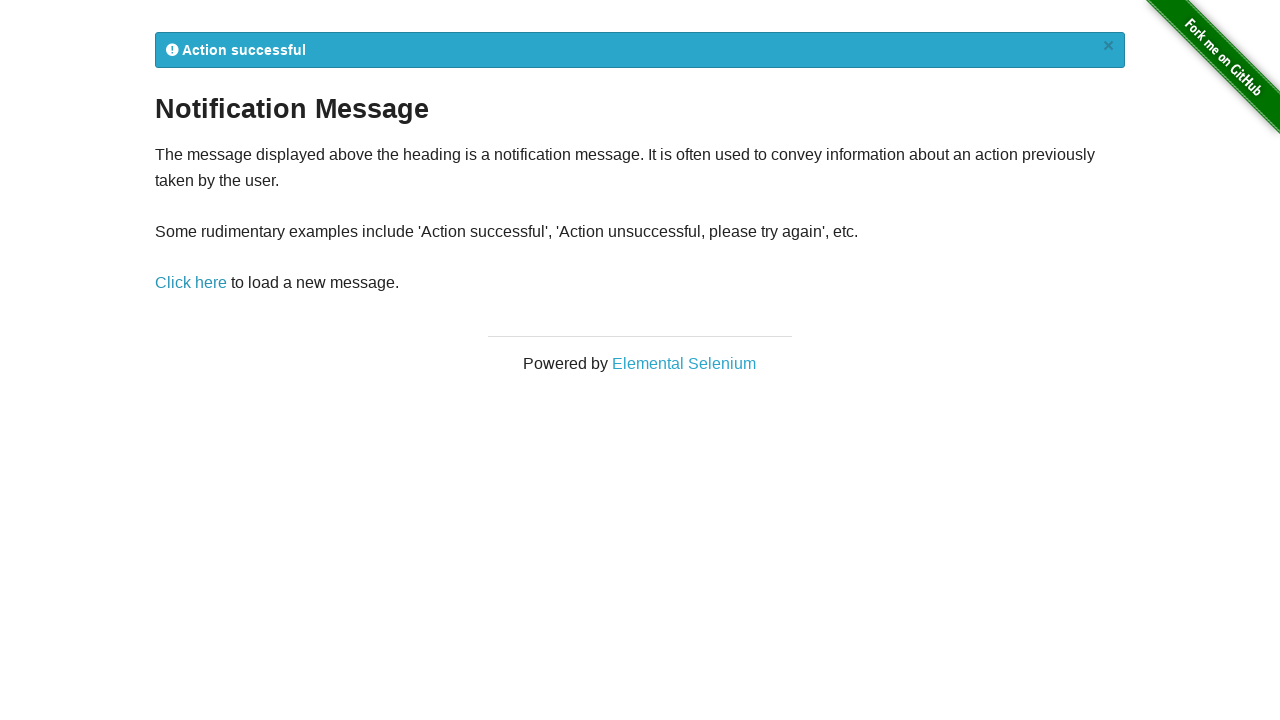

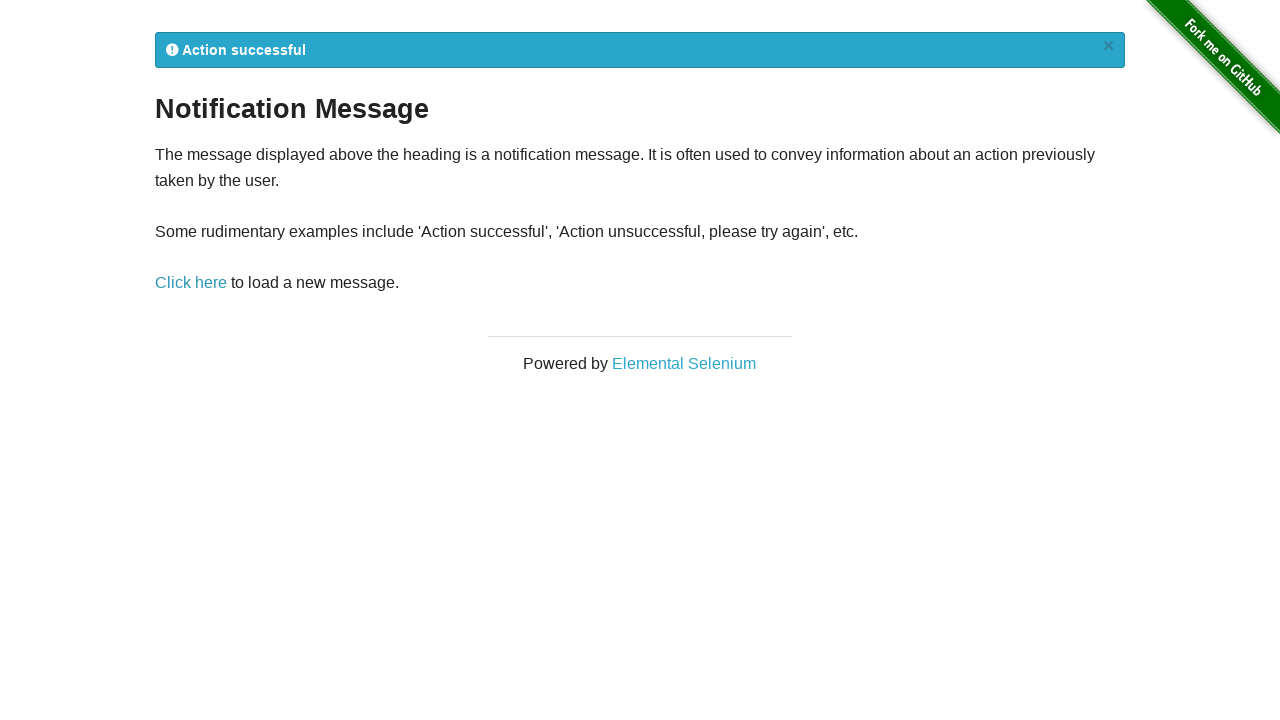